Tests checkbox selection functionality by finding checkboxes for days of the week and selecting specific days (Sunday and Friday)

Starting URL: https://testautomationpractice.blogspot.com/

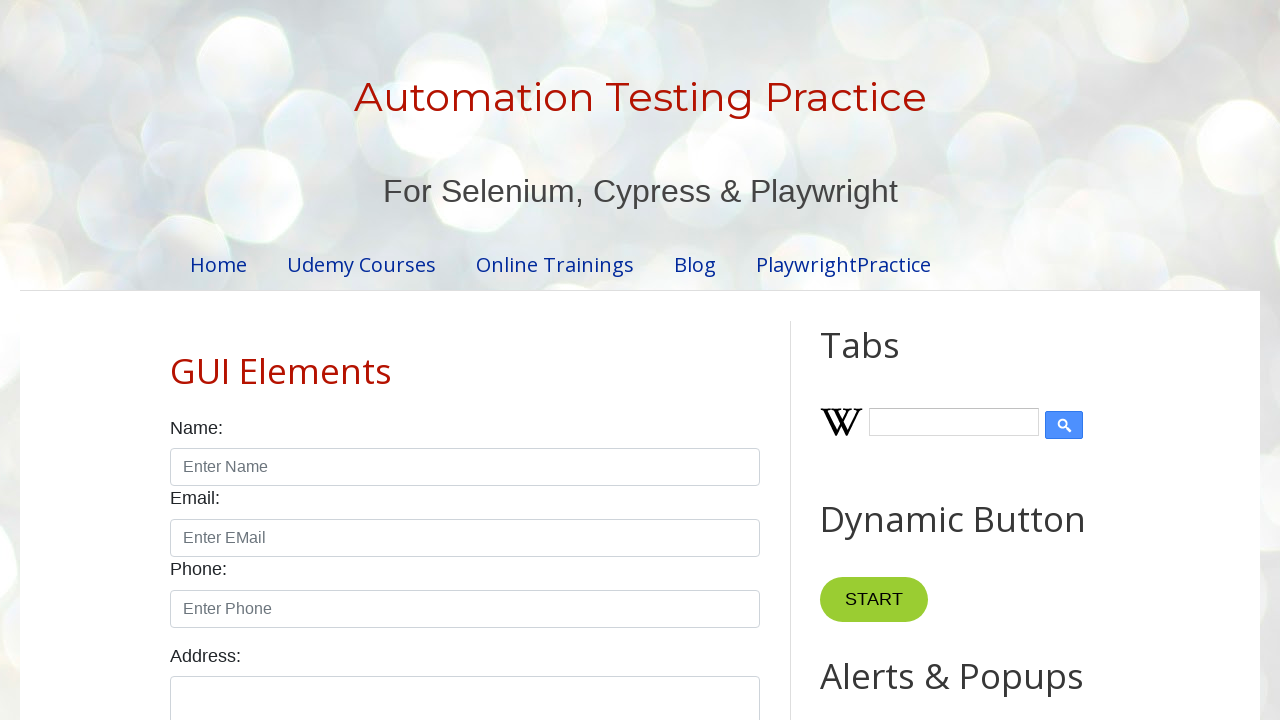

Navigated to test automation practice website
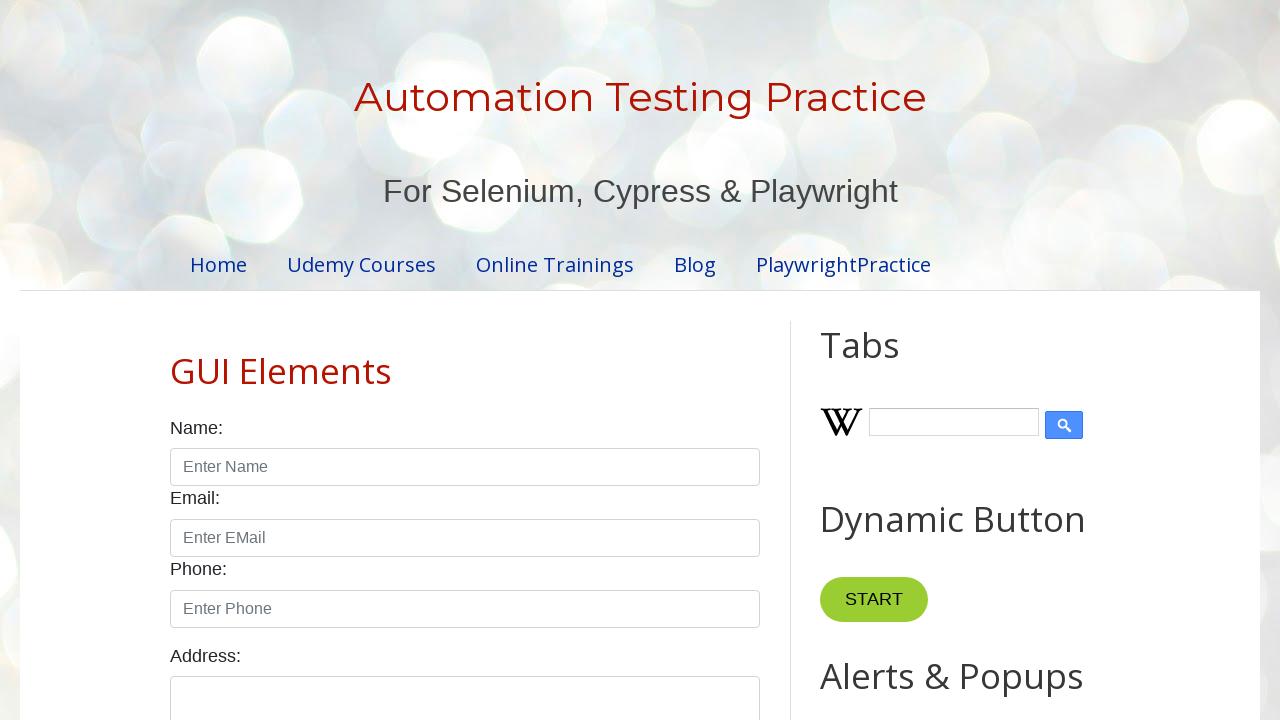

Located all day of week checkboxes
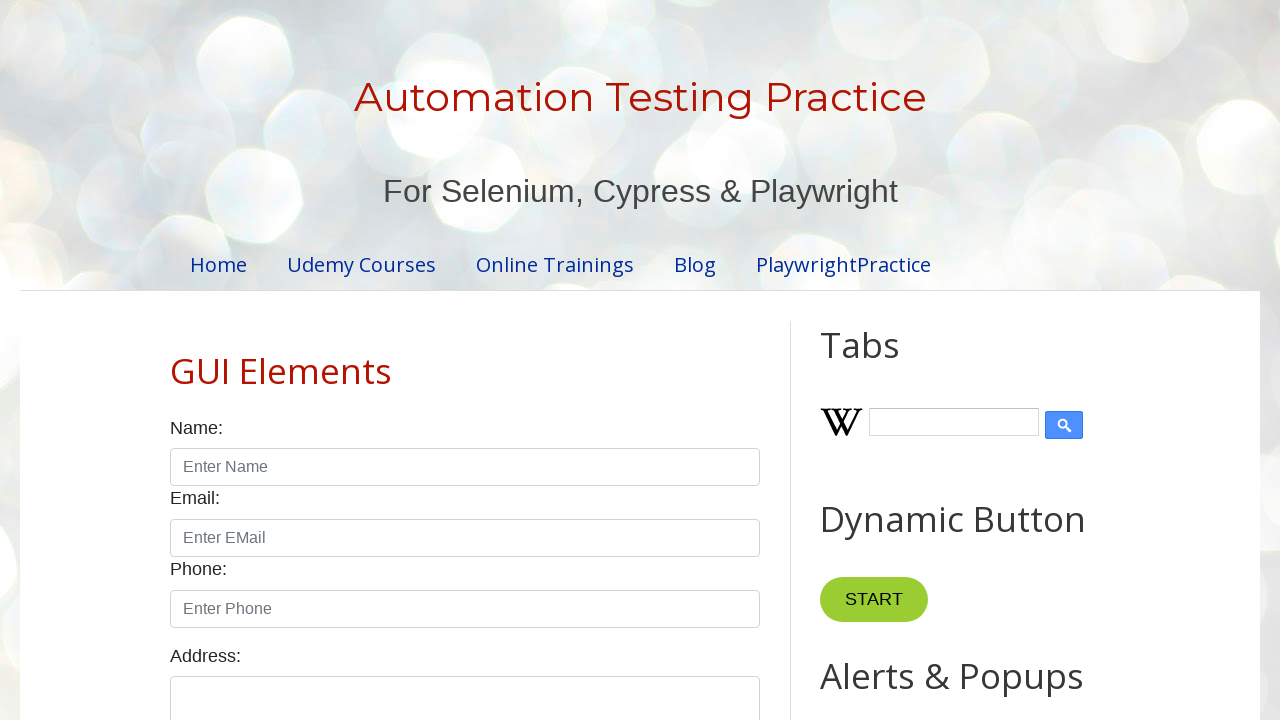

Retrieved checkbox value: sunday
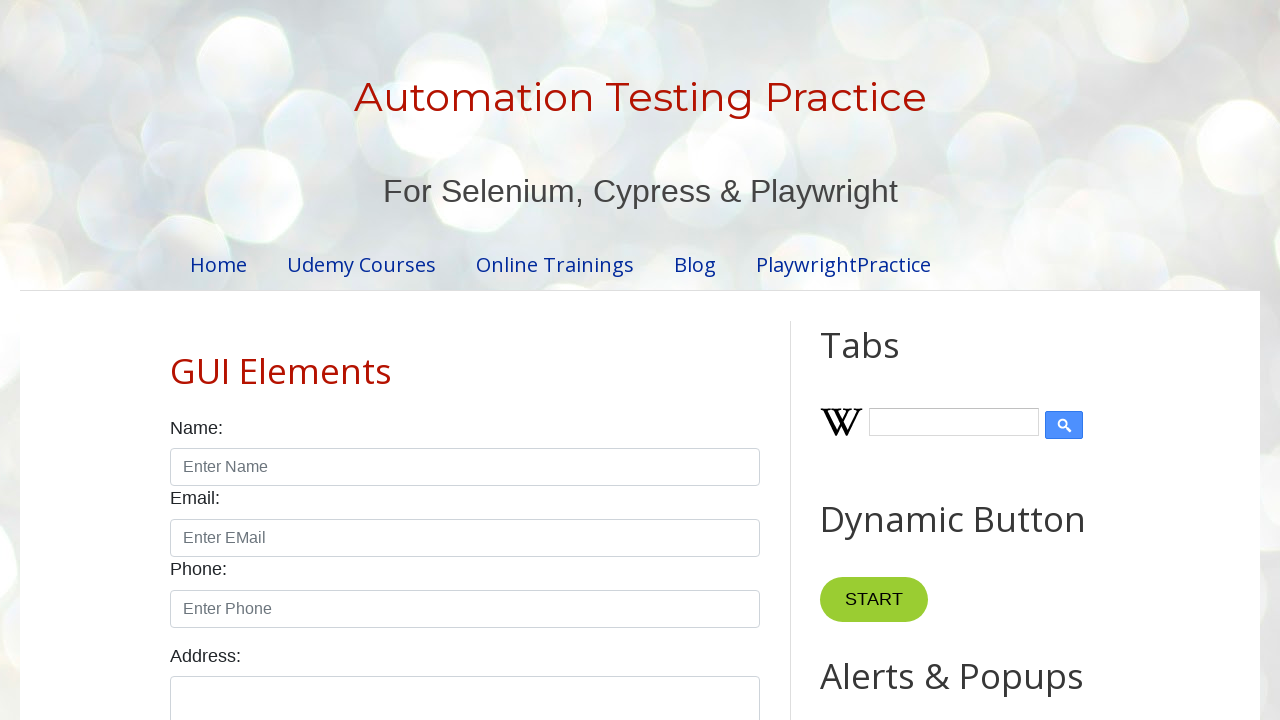

Selected checkbox for sunday at (176, 360) on xpath=//*[@class='form-check form-check-inline']/child::input[@type='checkbox'] 
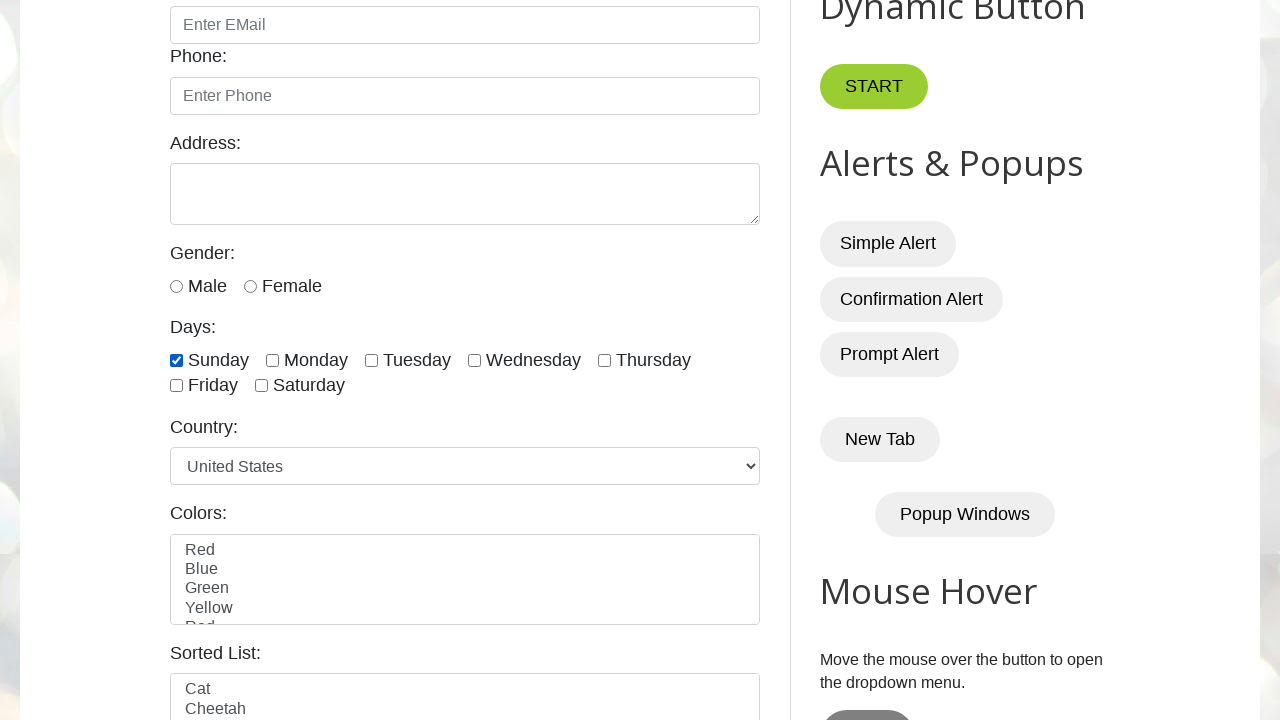

Retrieved checkbox value: monday
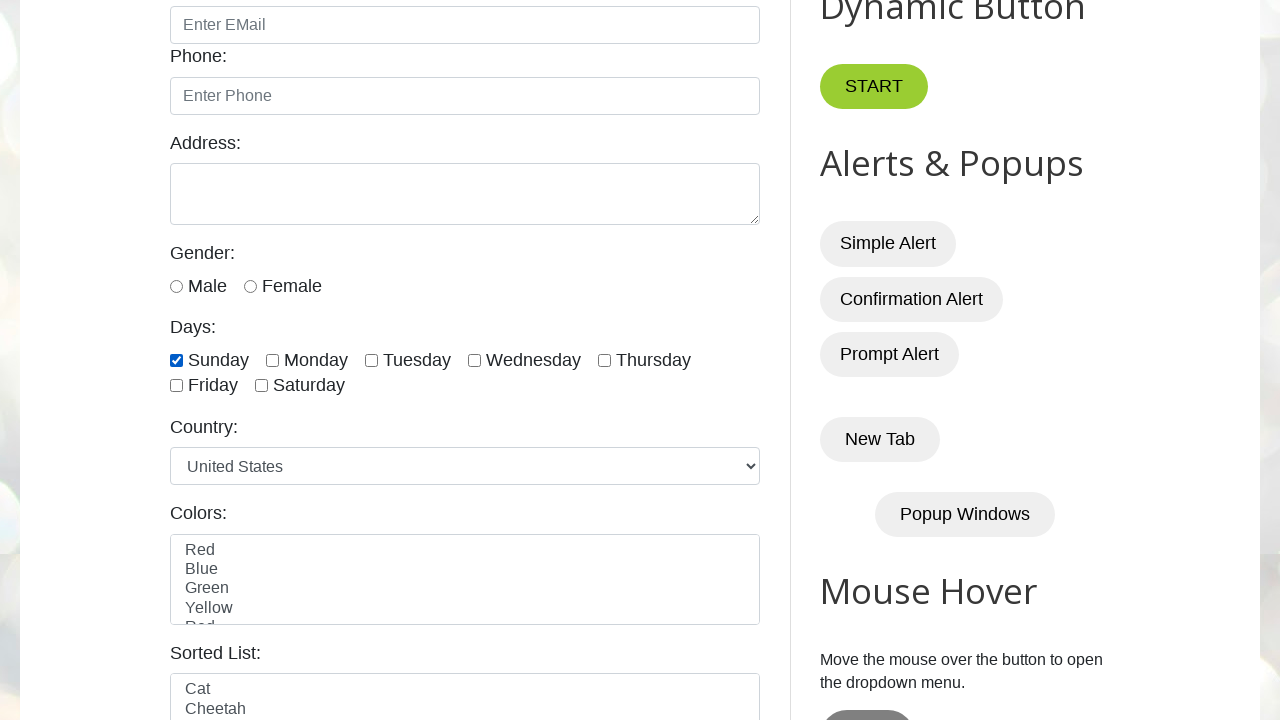

Retrieved checkbox value: tuesday
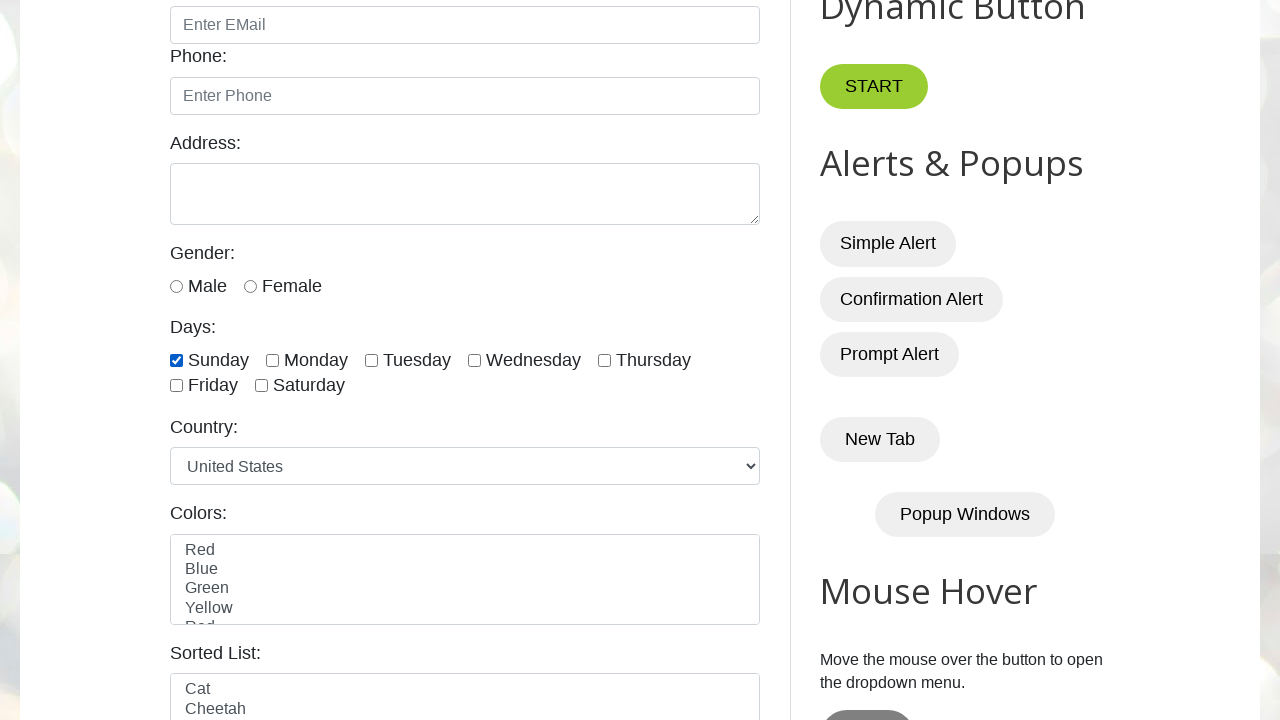

Retrieved checkbox value: wednesday
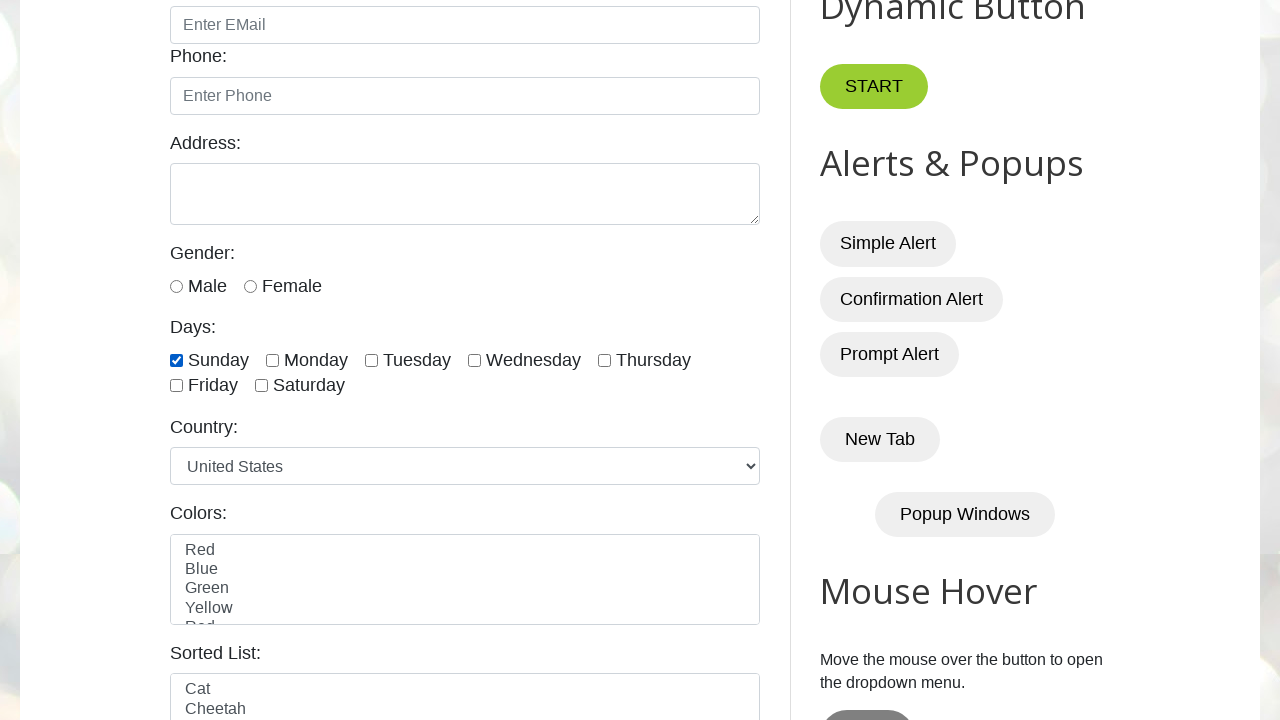

Retrieved checkbox value: thursday
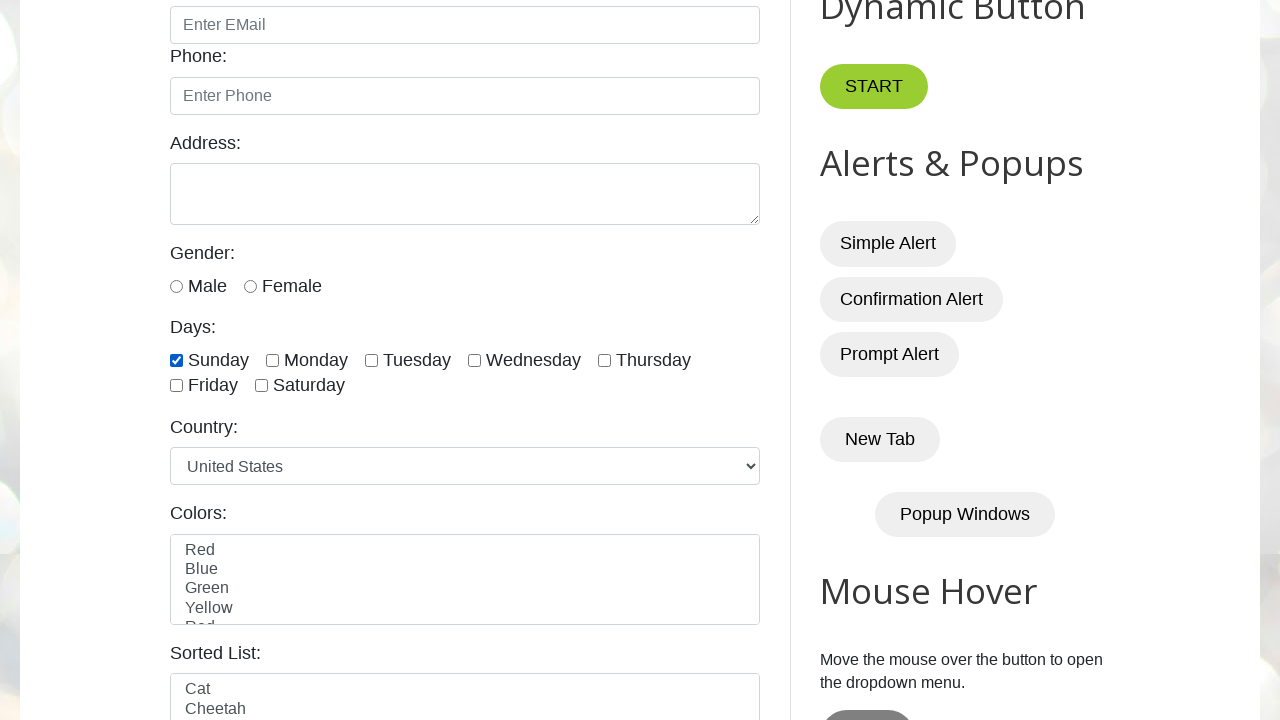

Retrieved checkbox value: friday
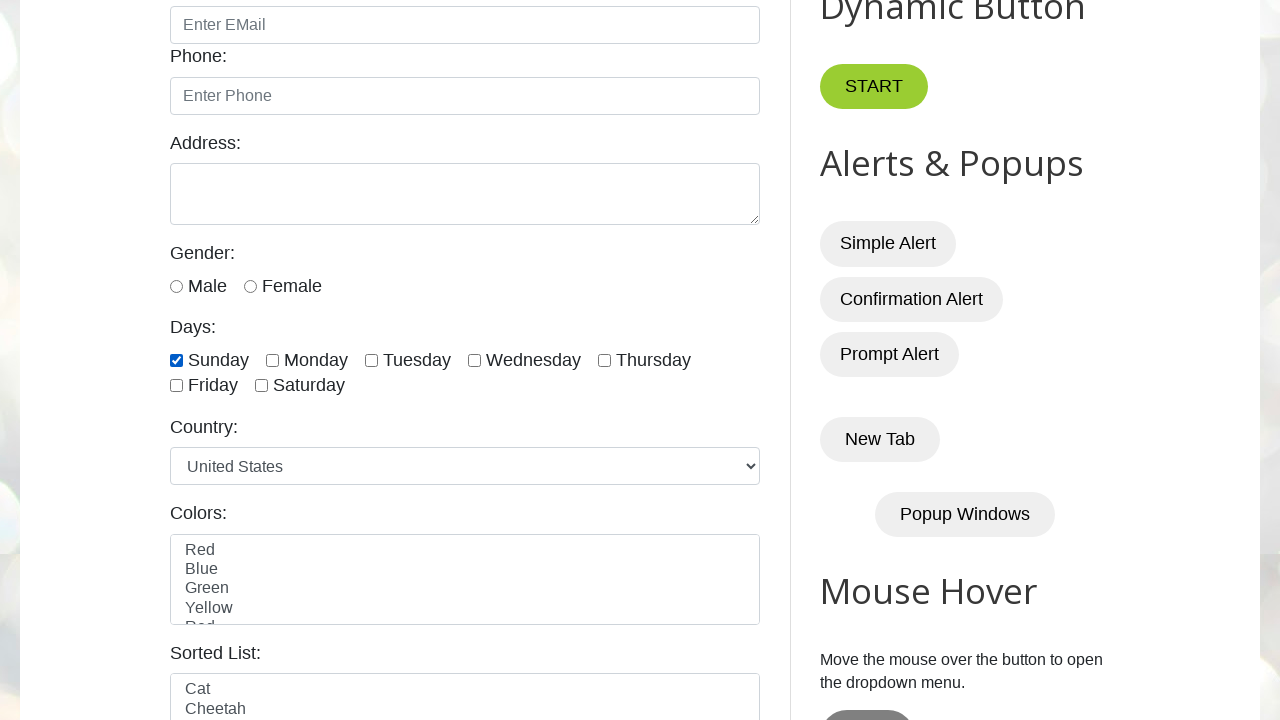

Selected checkbox for friday at (176, 386) on xpath=//*[@class='form-check form-check-inline']/child::input[@type='checkbox'] 
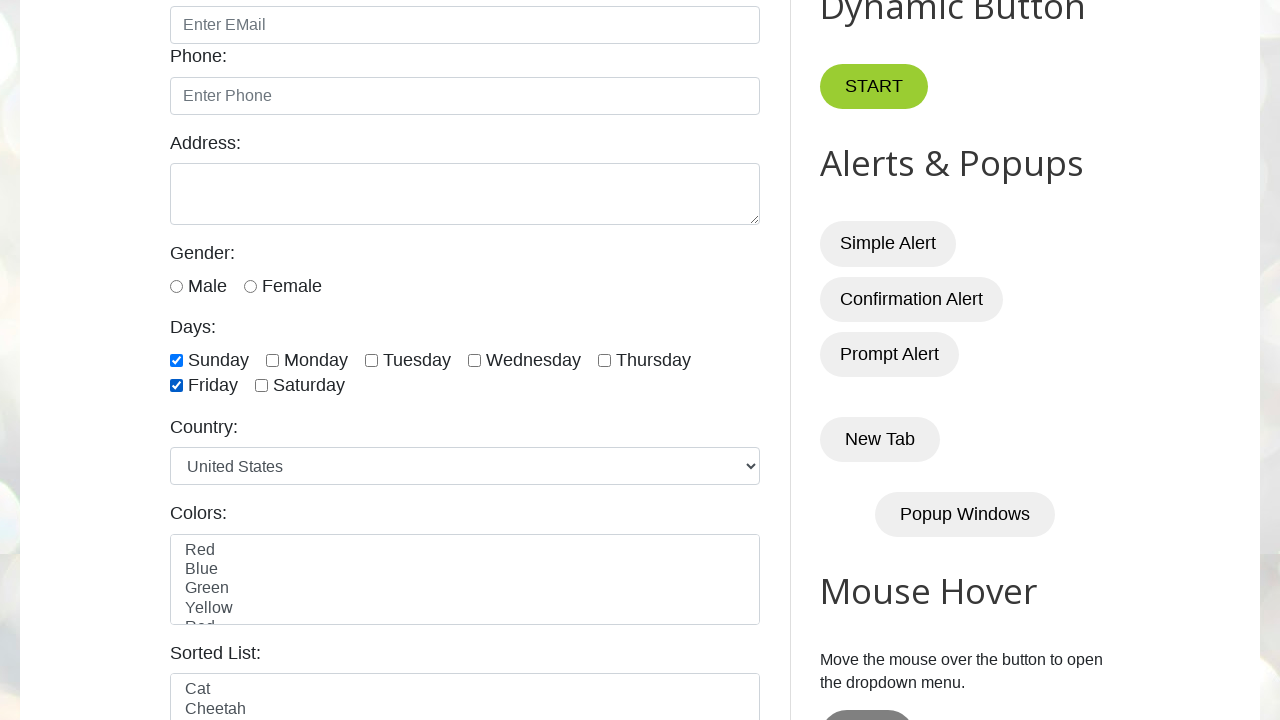

Retrieved checkbox value: saturday
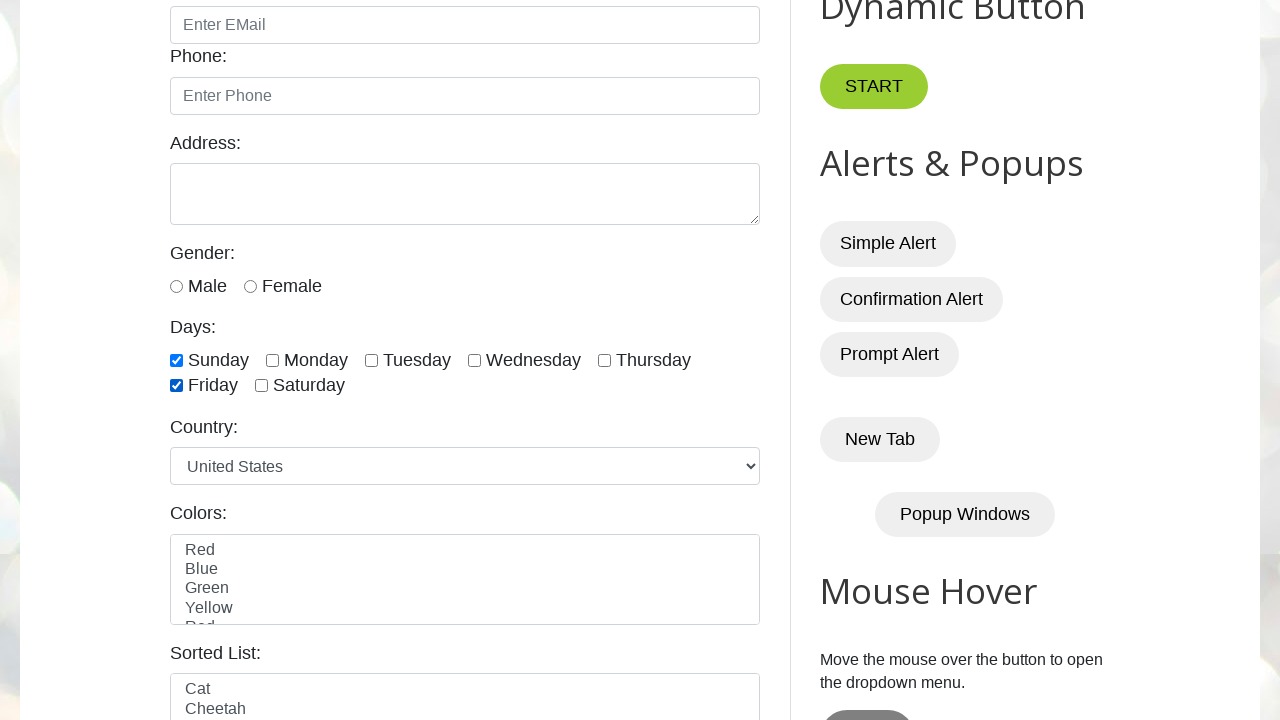

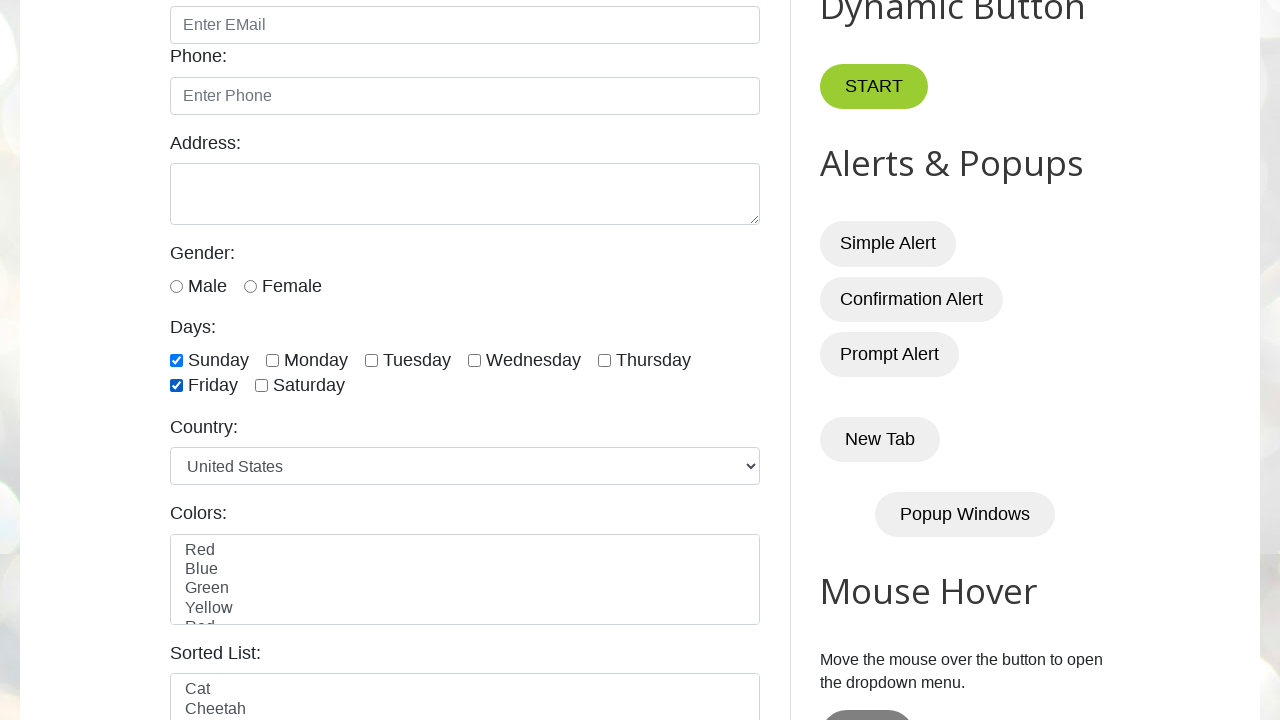